Tests popup window functionality by clicking a link to open a popup and switching between windows

Starting URL: http://omayo.blogspot.com/

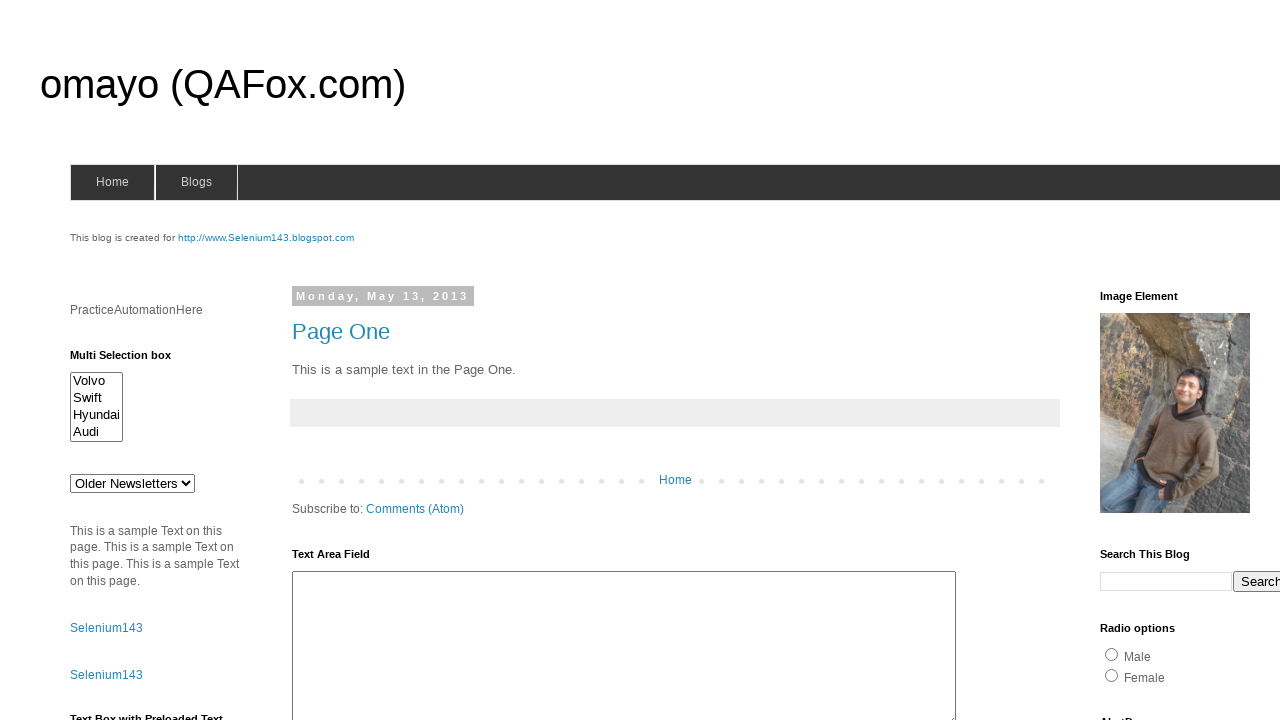

Clicked 'Open a popup window' link and popup opened at (132, 360) on a:has-text('Open a popup window')
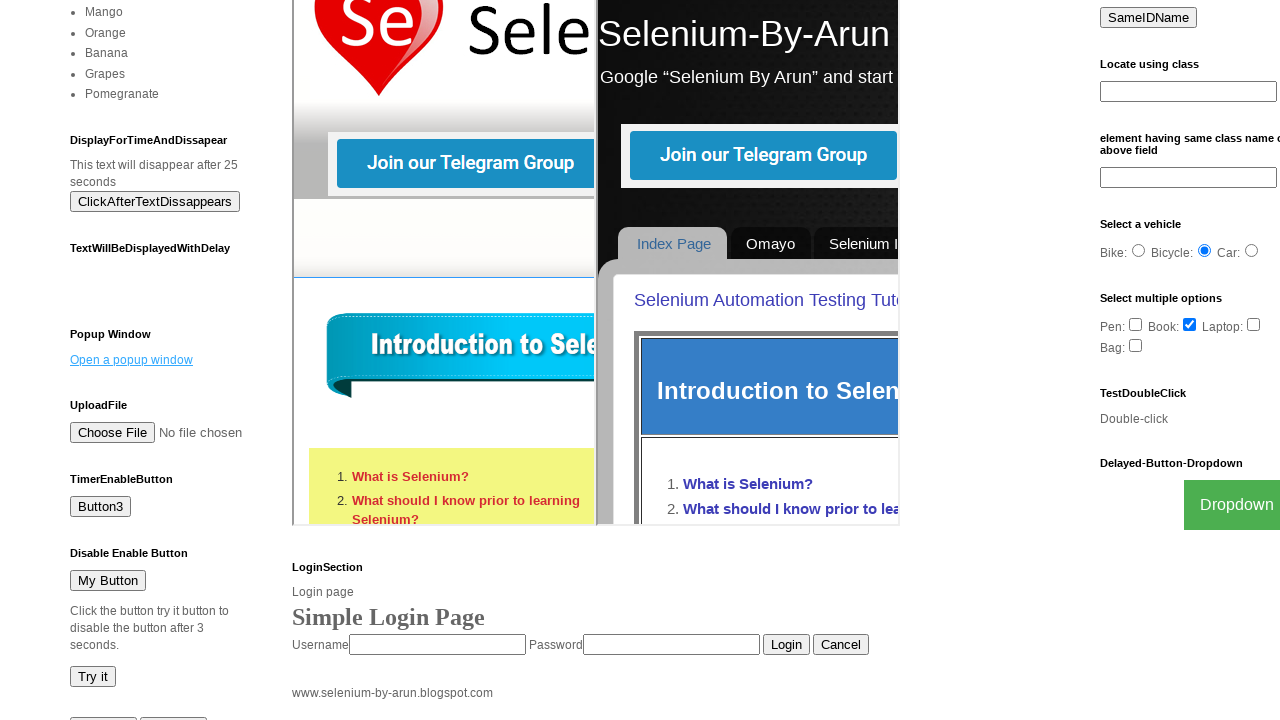

Captured popup page reference
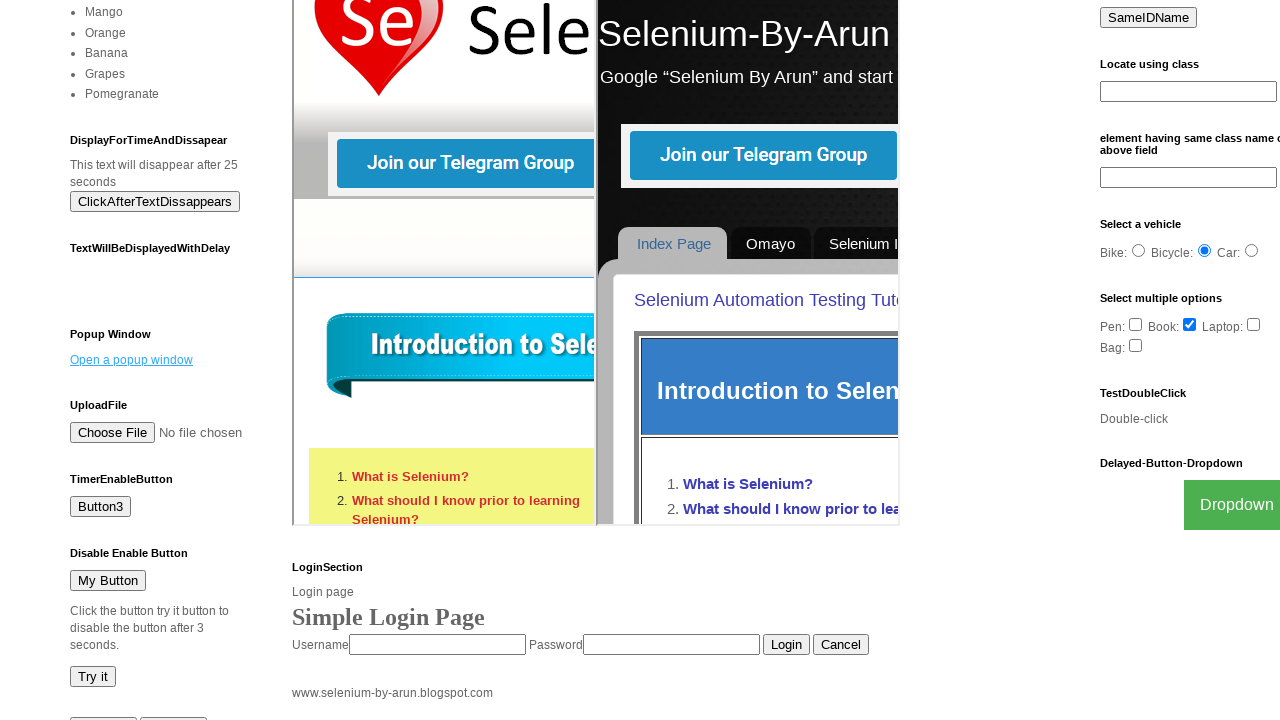

Retrieved main page title: 'omayo (QAFox.com)'
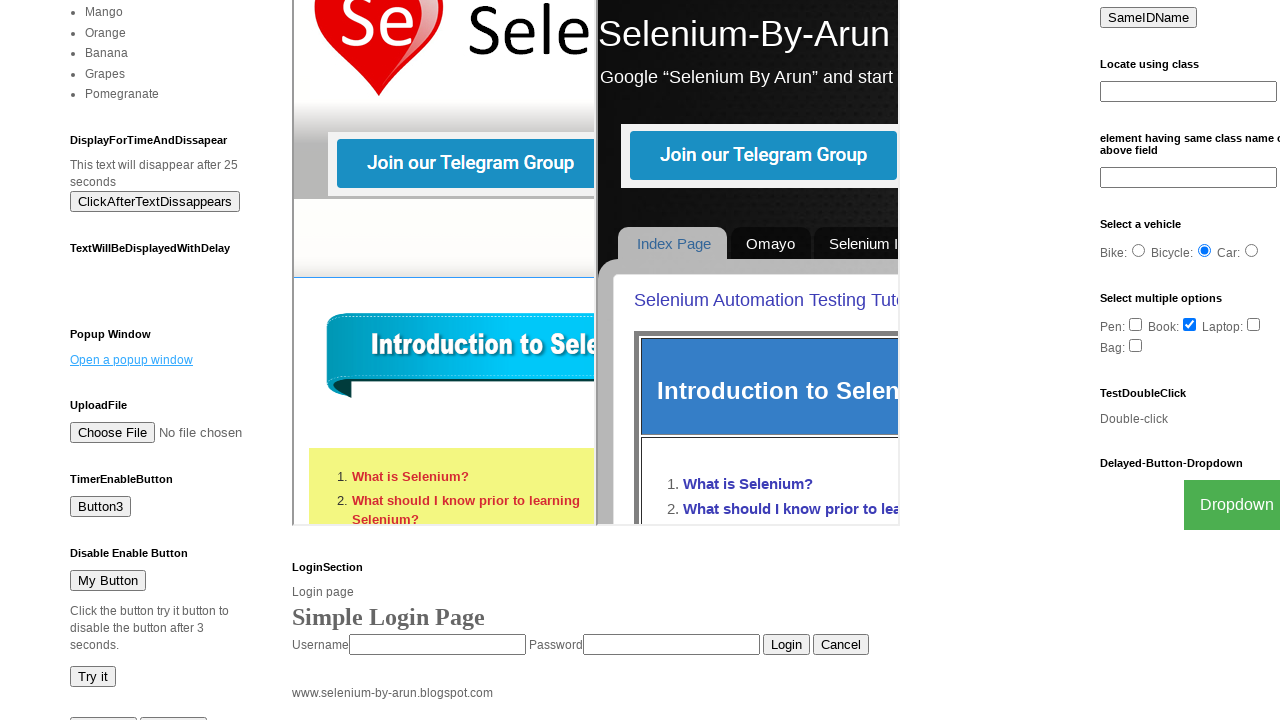

Retrieved popup page title: 'New Window'
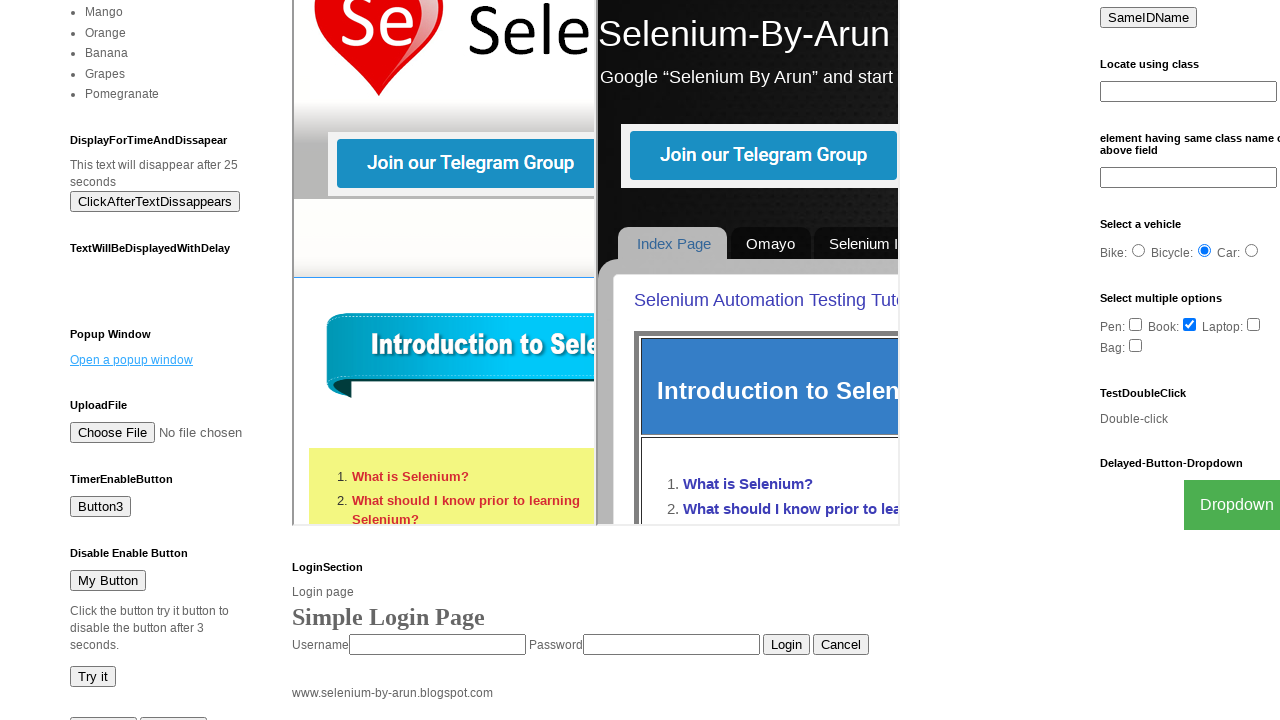

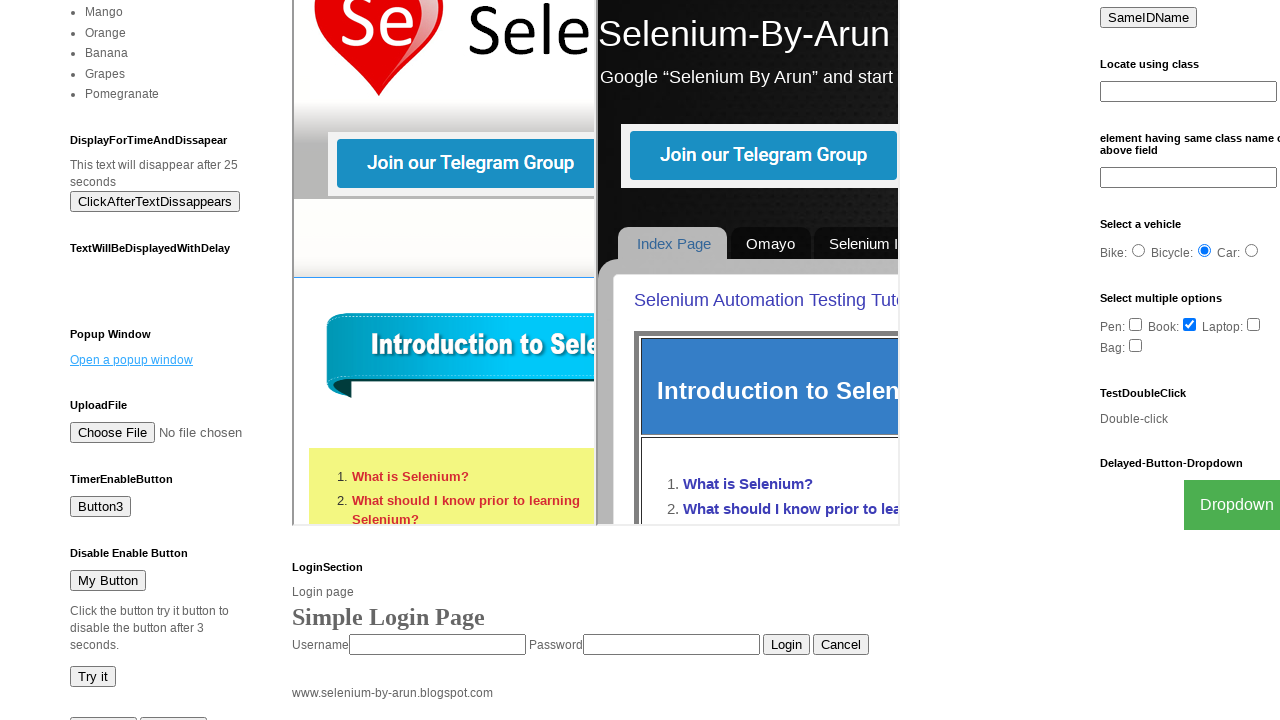